Tests handling of small modal dialog by opening it, reading content, and closing it

Starting URL: https://demoqa.com/modal-dialogs

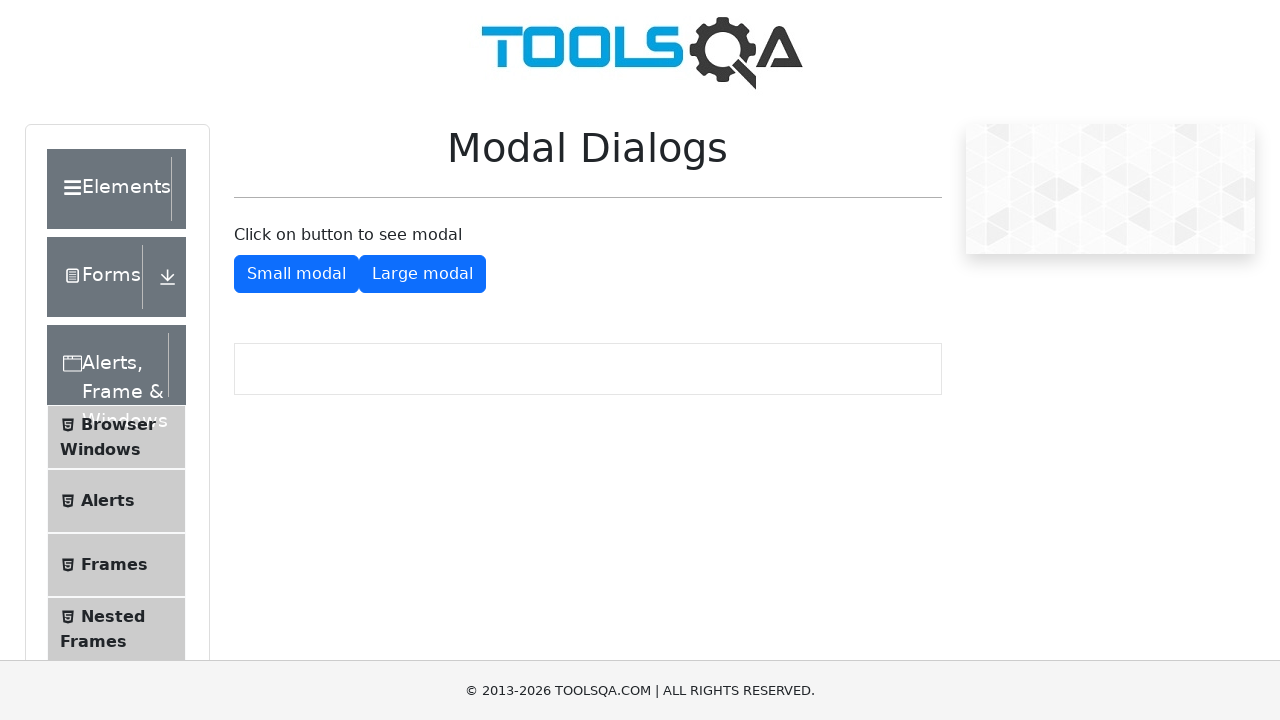

Page loaded successfully
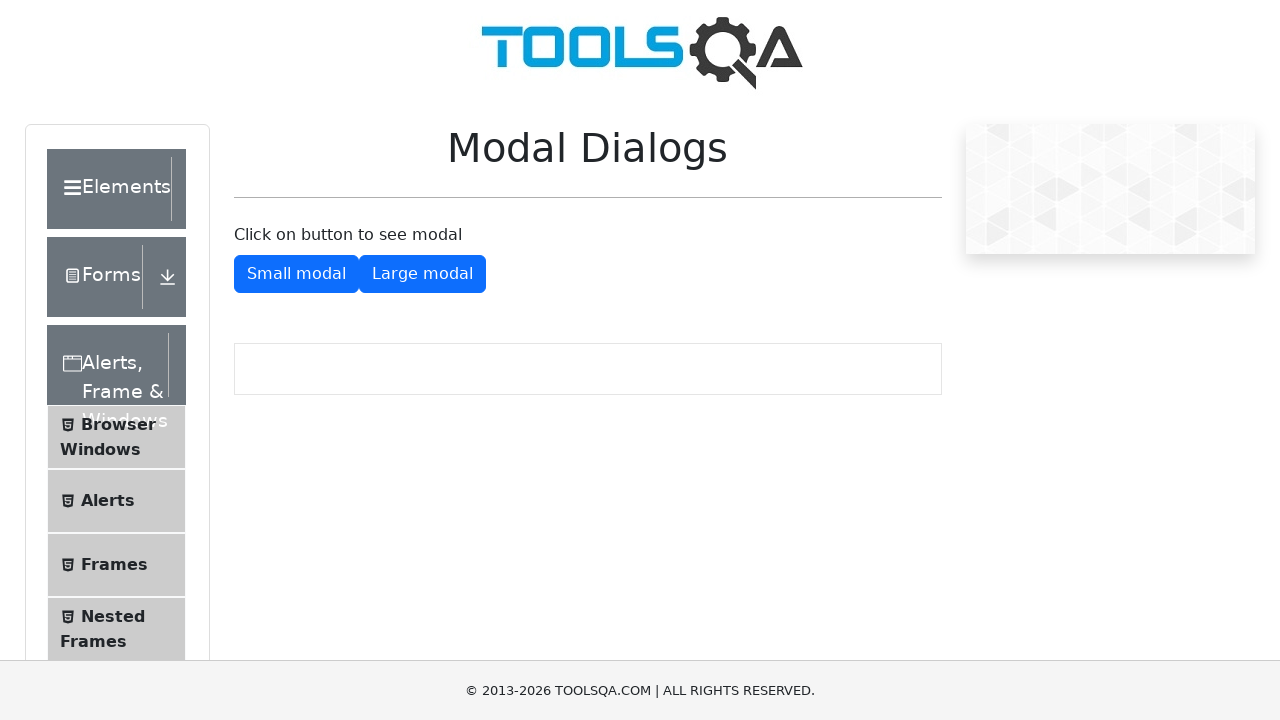

Clicked button to open small modal dialog at (296, 274) on xpath=//button[@id='showSmallModal']
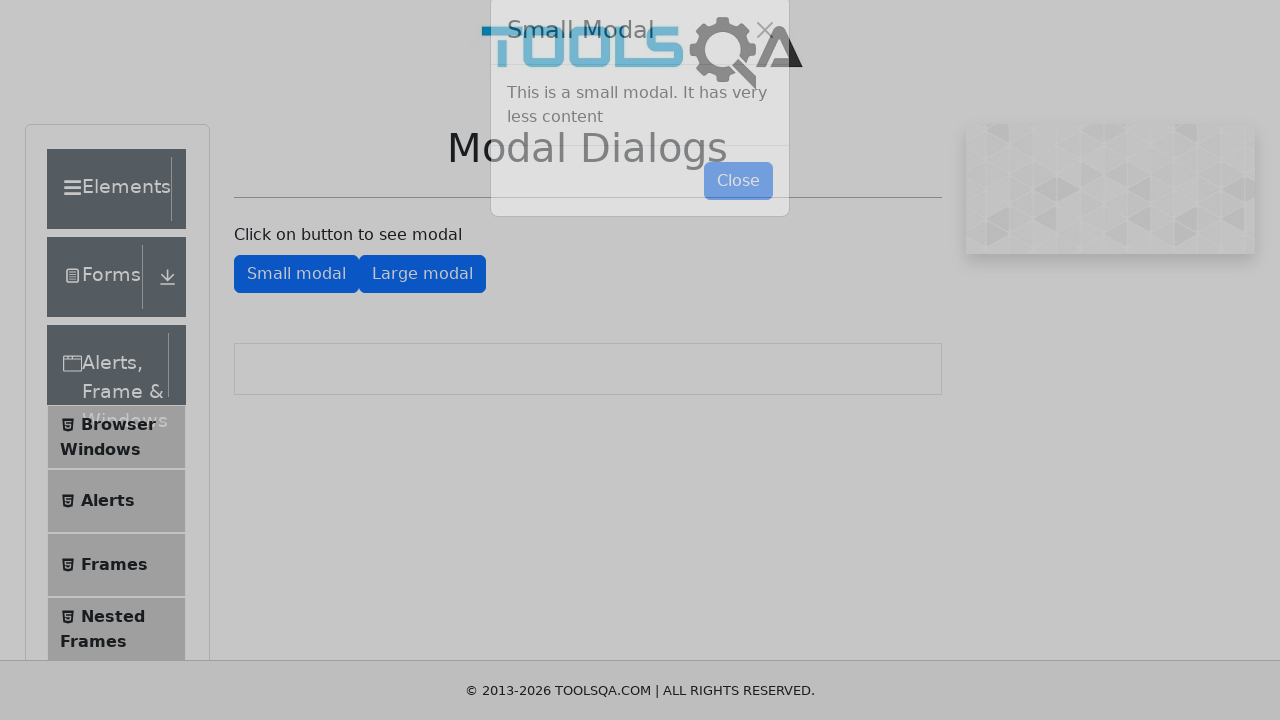

Small modal dialog appeared and content loaded
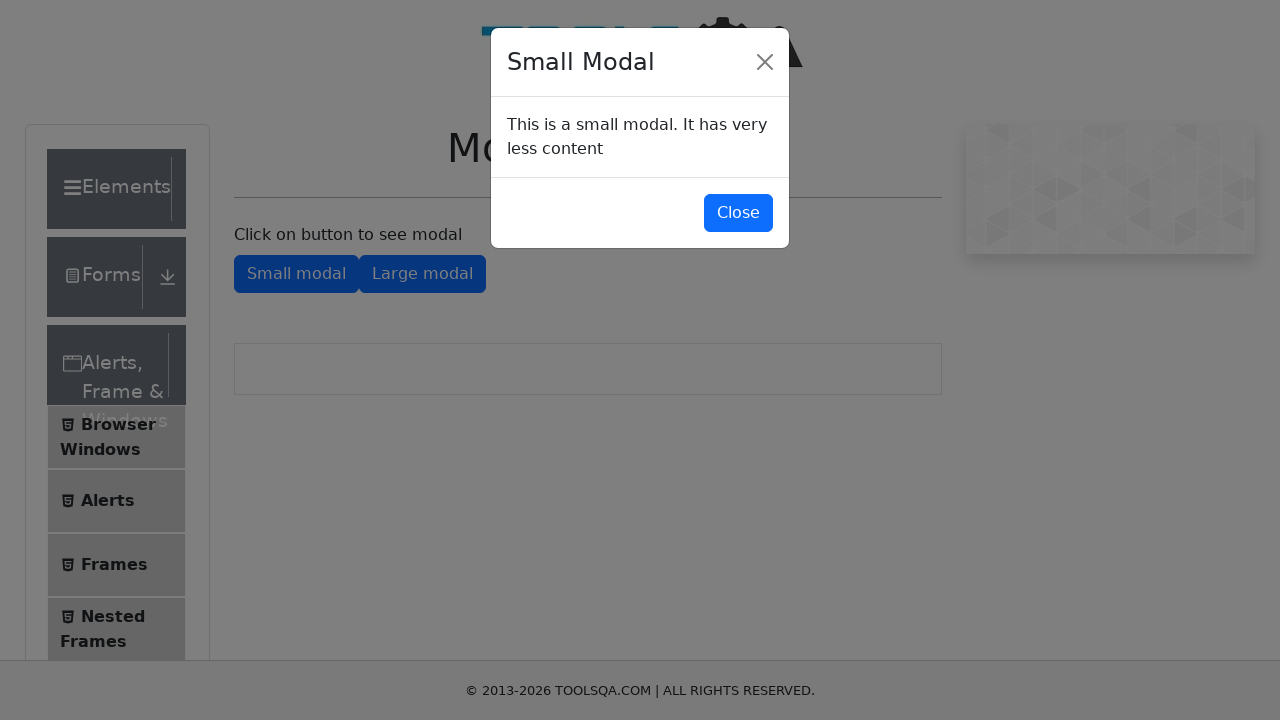

Clicked button to close small modal dialog at (738, 214) on #closeSmallModal
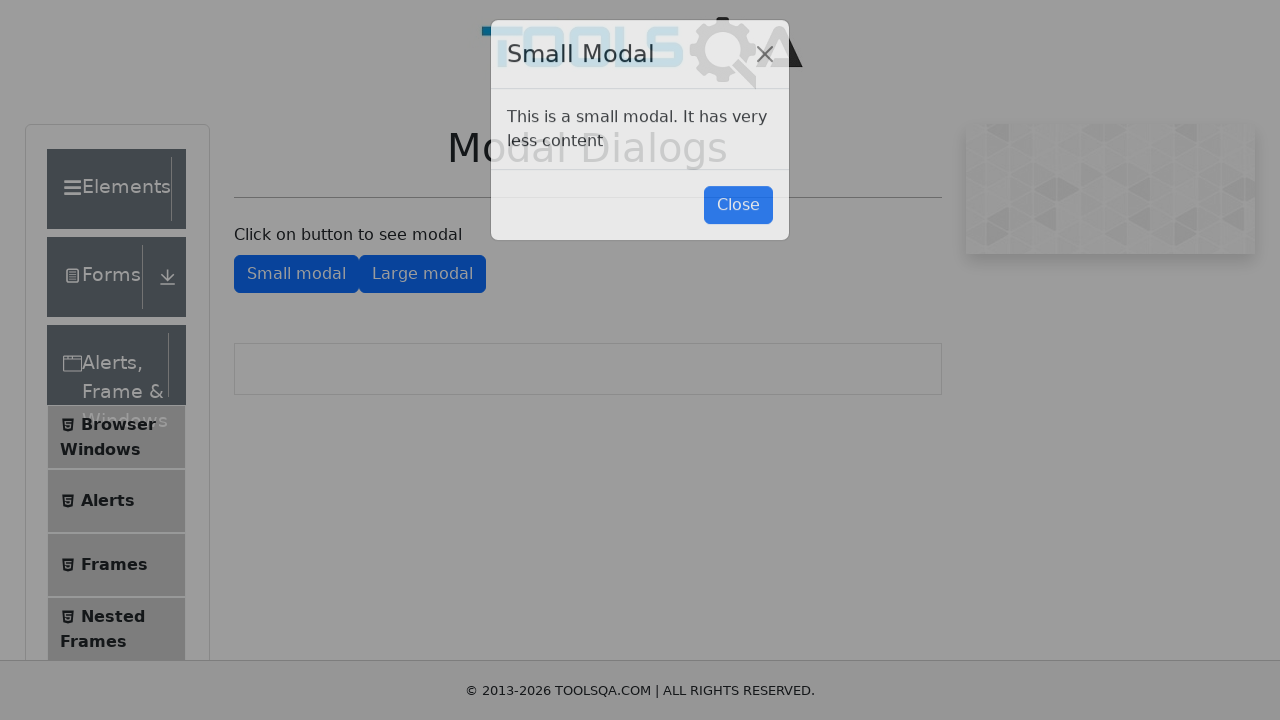

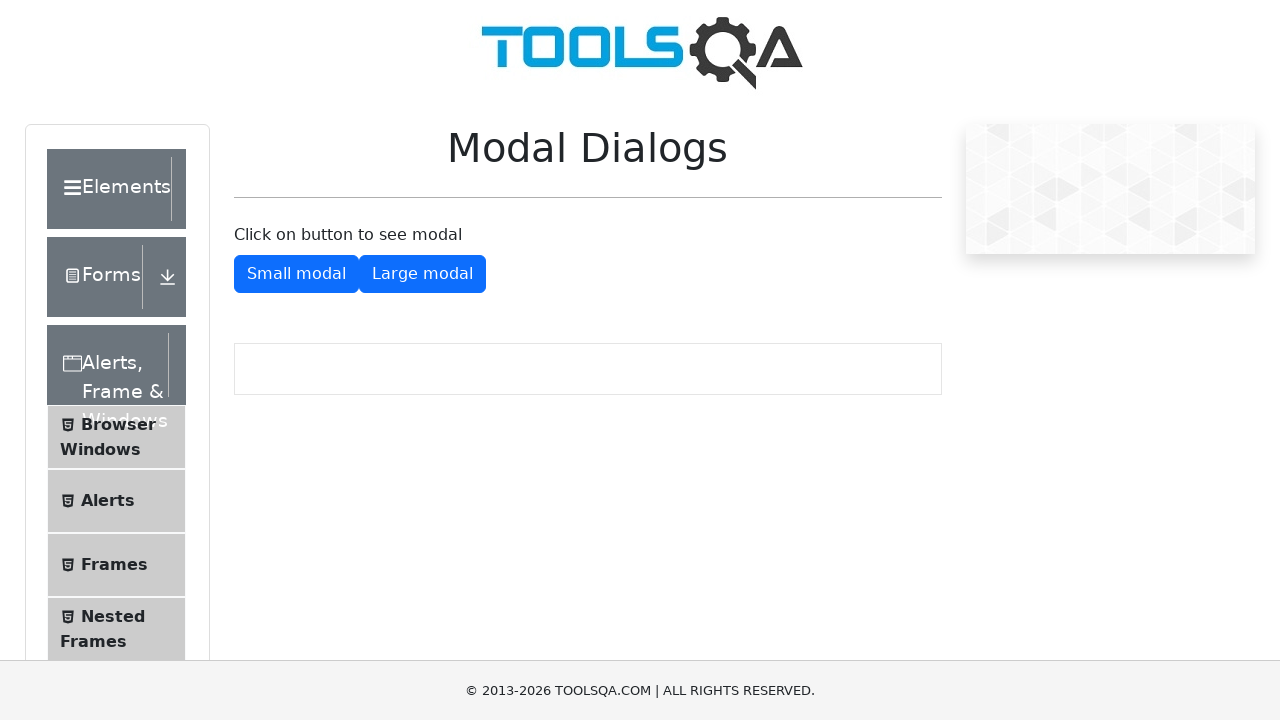